Tests multiple window handling by clicking a link that opens a new window, switching between windows, and verifying content in both windows

Starting URL: http://the-internet.herokuapp.com/

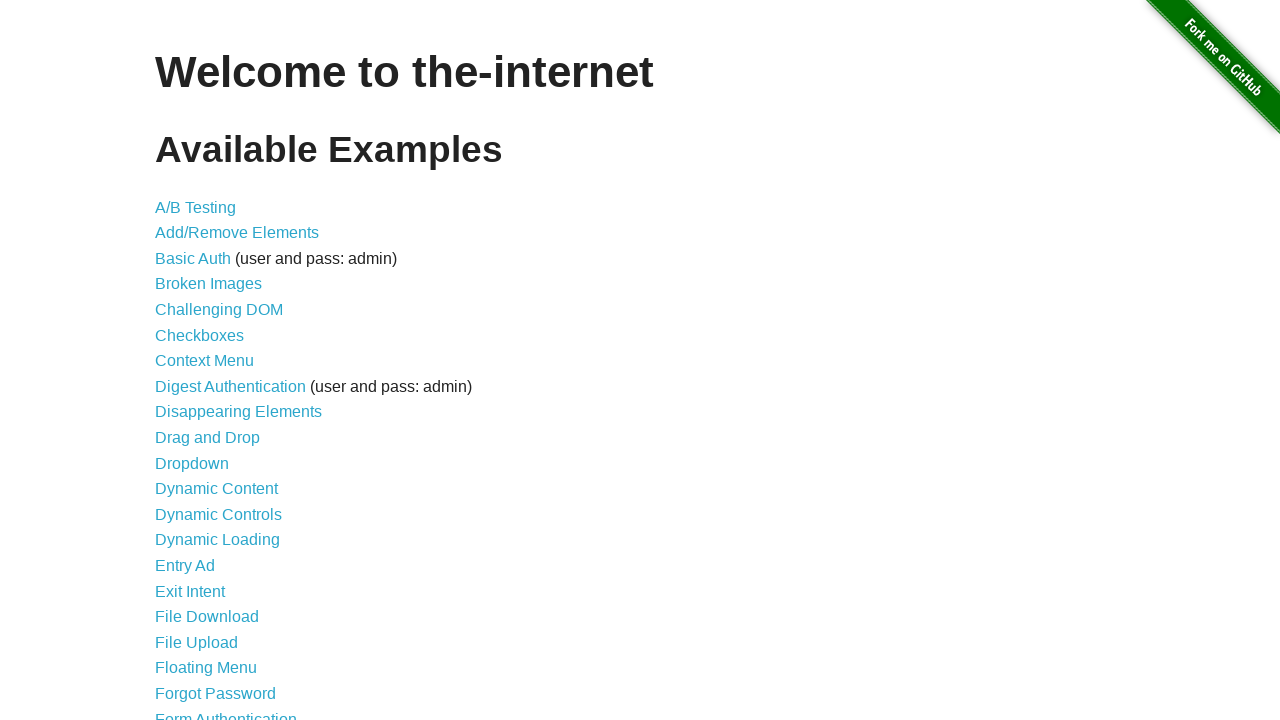

Clicked on Multiple Windows link at (218, 369) on xpath=//a[contains(text(),'Multiple Windows')]
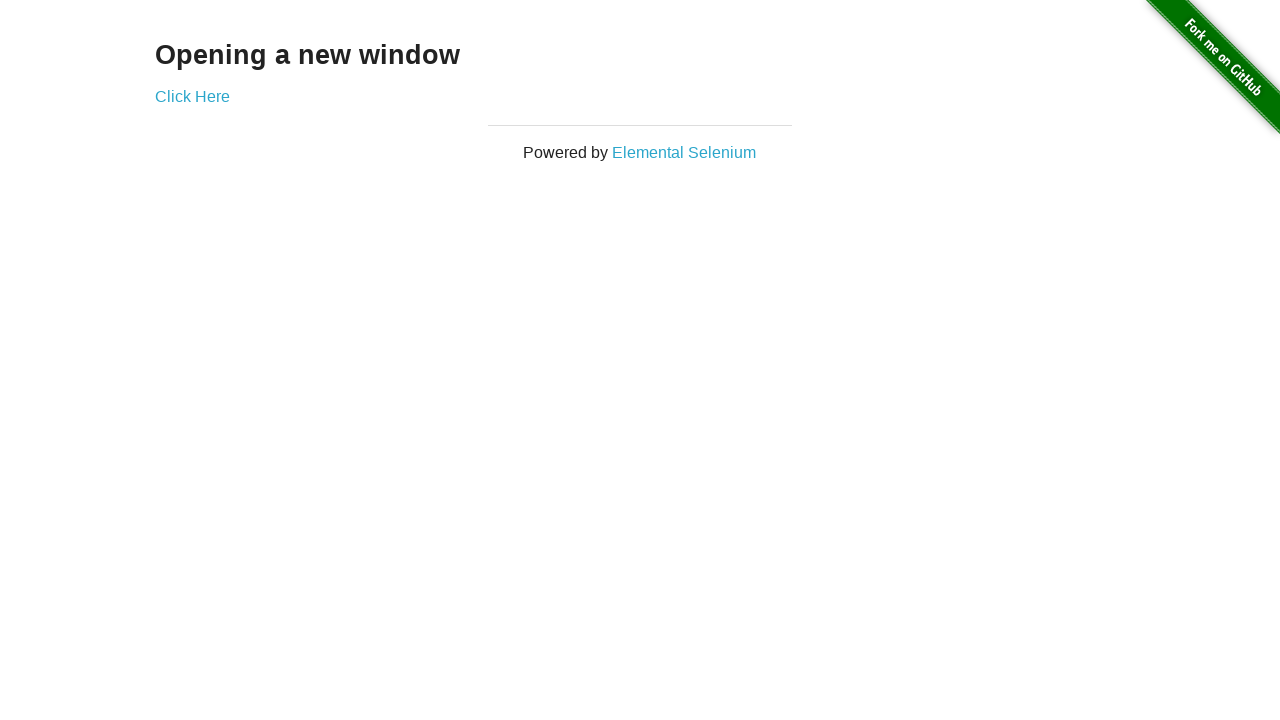

Waited for page to load
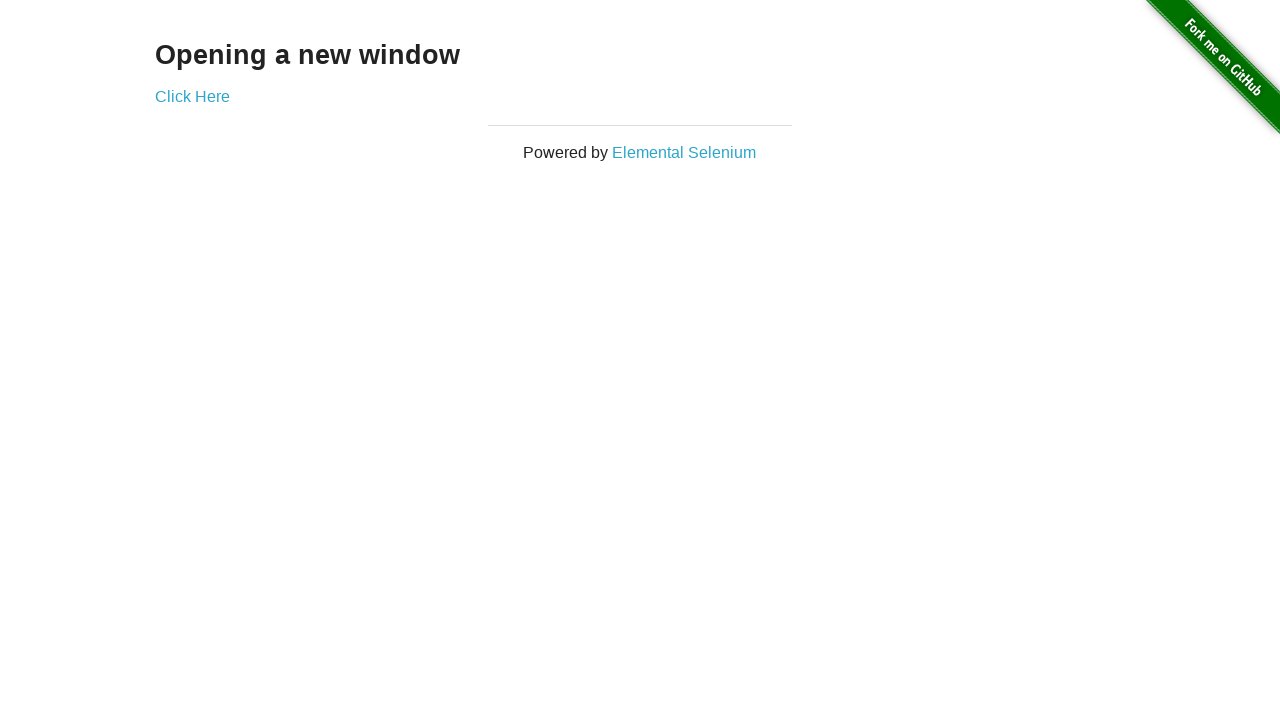

Clicked 'Click Here' link and new window opened at (192, 96) on xpath=//a[contains(text(),'Click Here')]
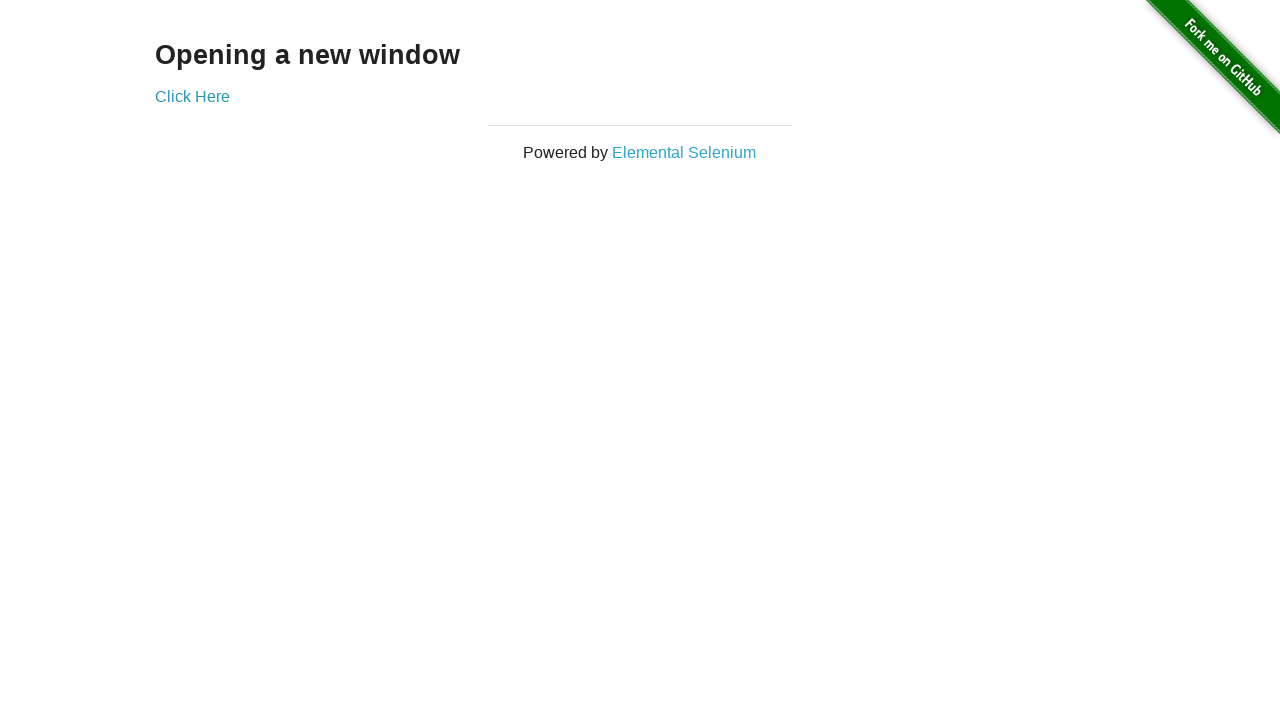

Retrieved text from new window: New Window
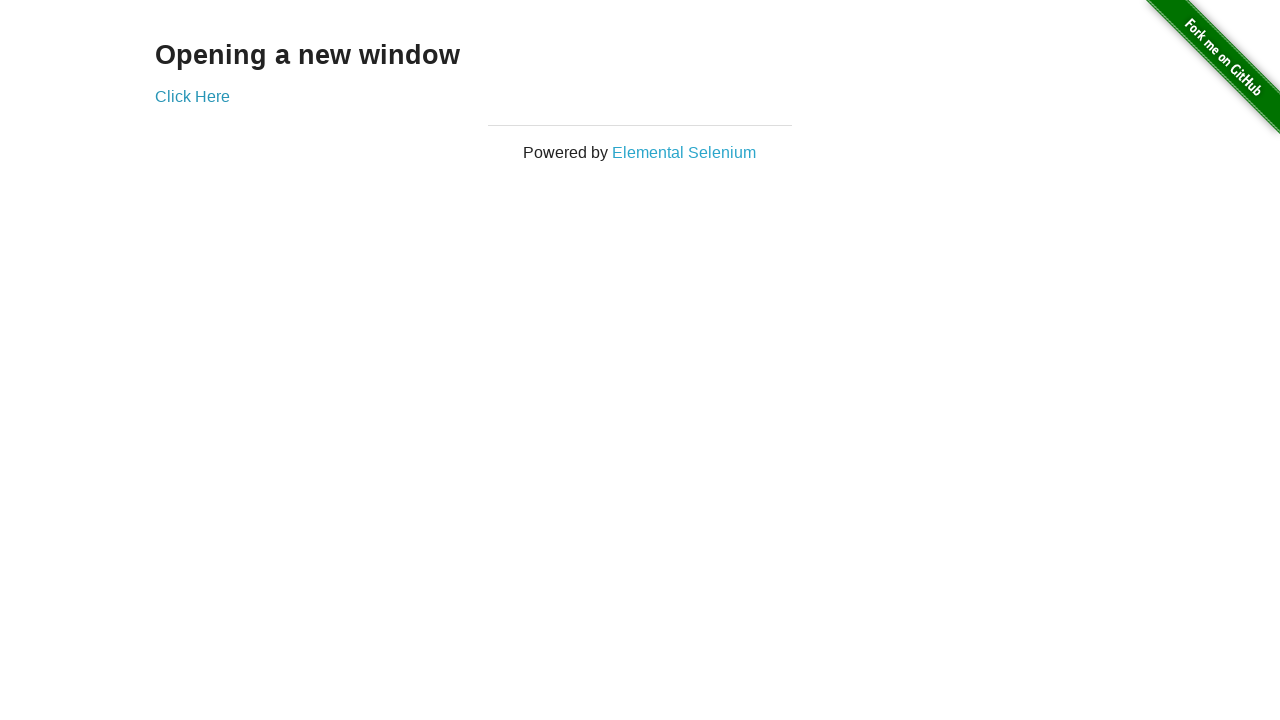

Retrieved text from original window: Opening a new window
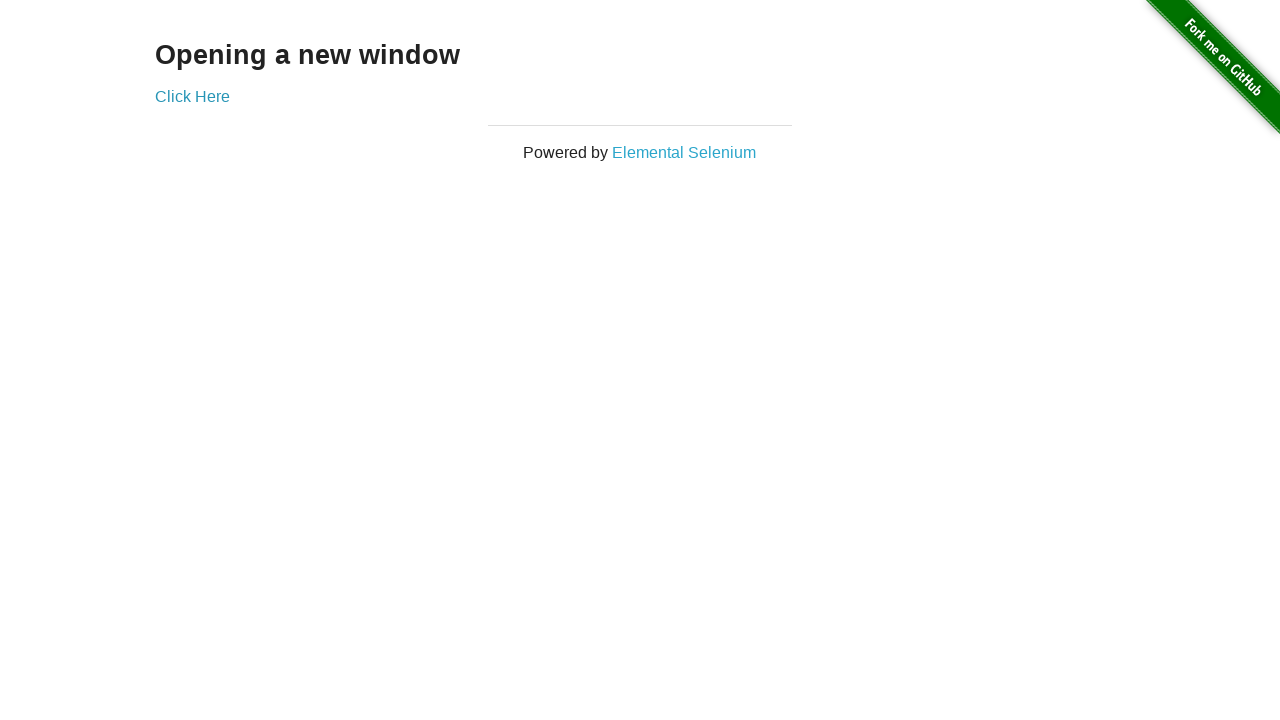

Closed new window
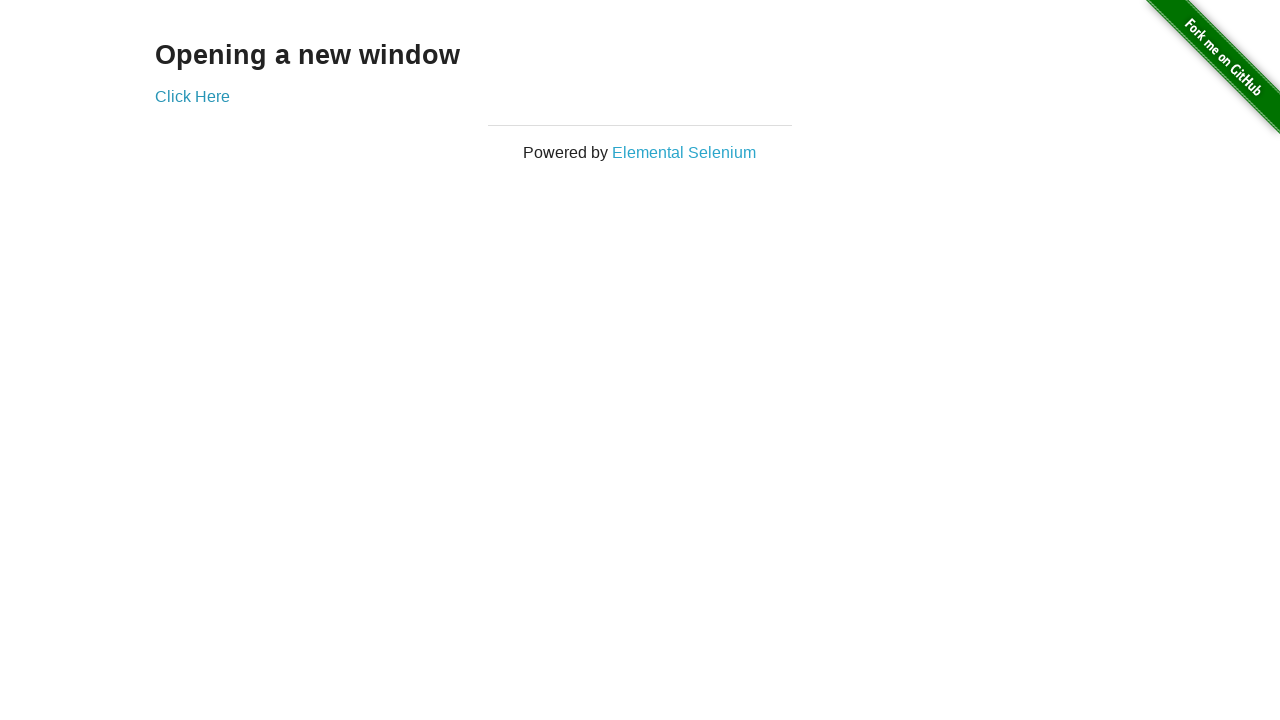

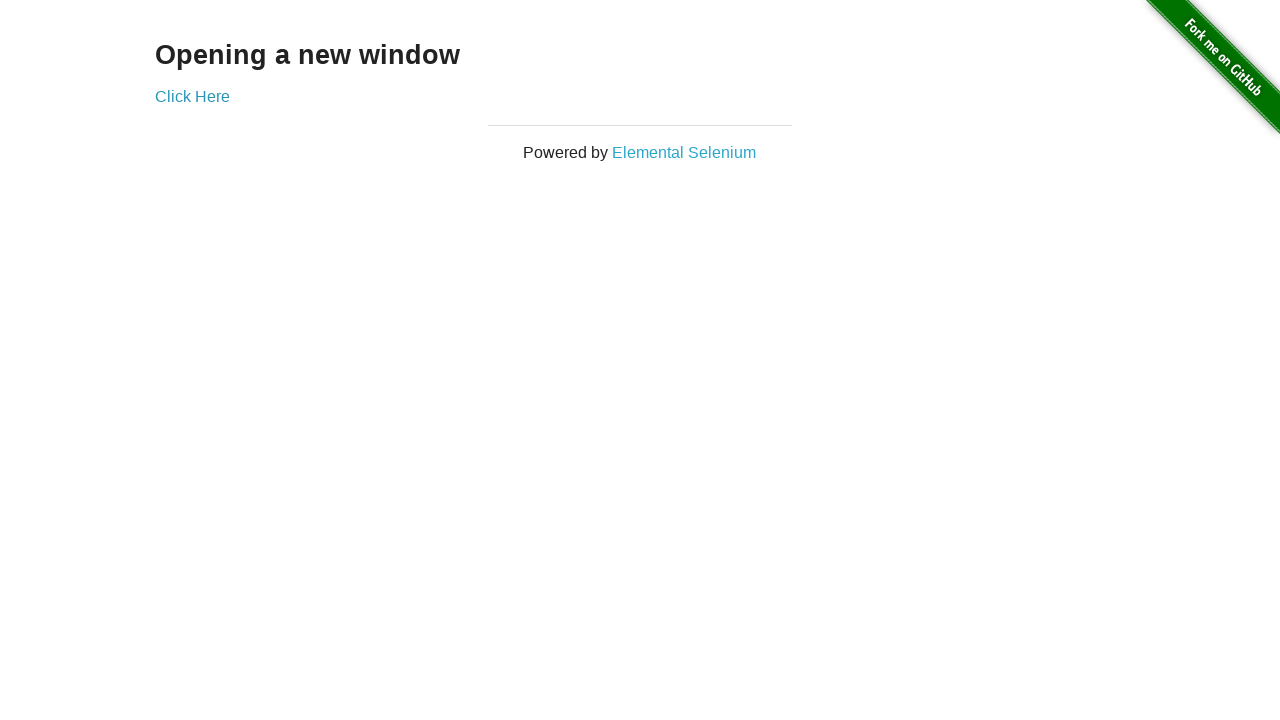